Tests browser window resizing functionality by setting a specific window dimension (1000x800)

Starting URL: https://vctcpune.com/

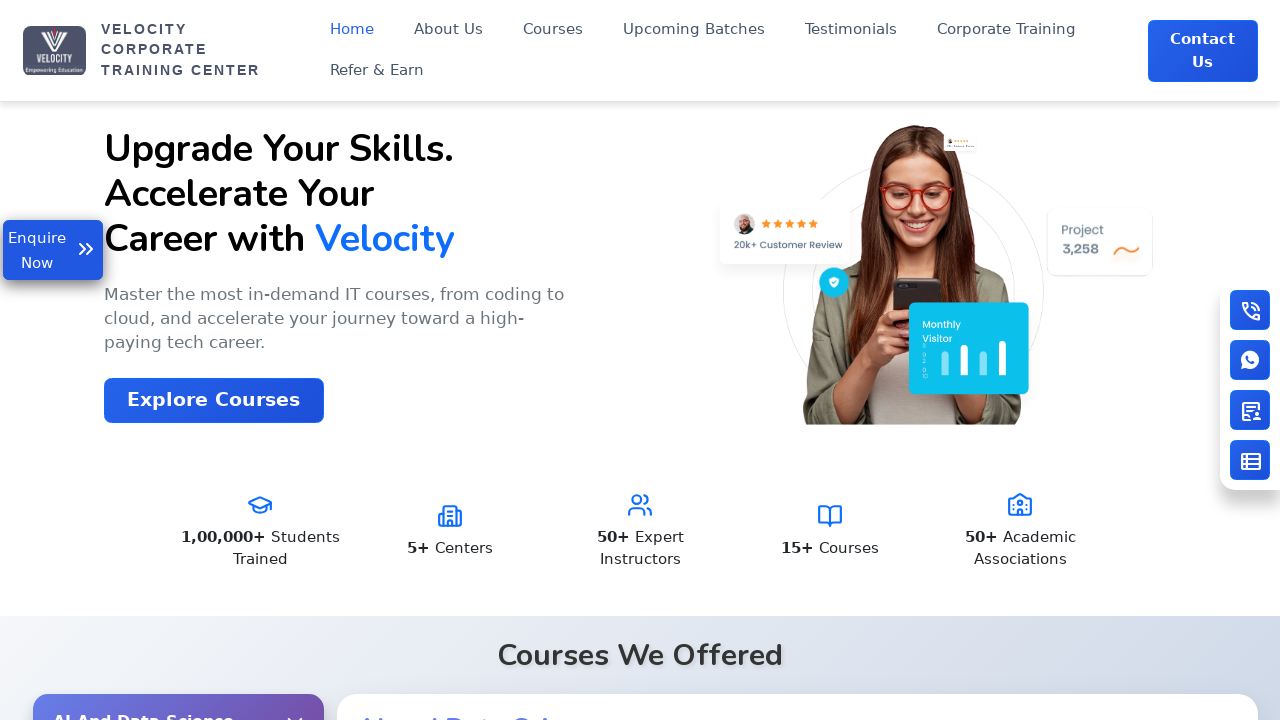

Set viewport size to 1000x800
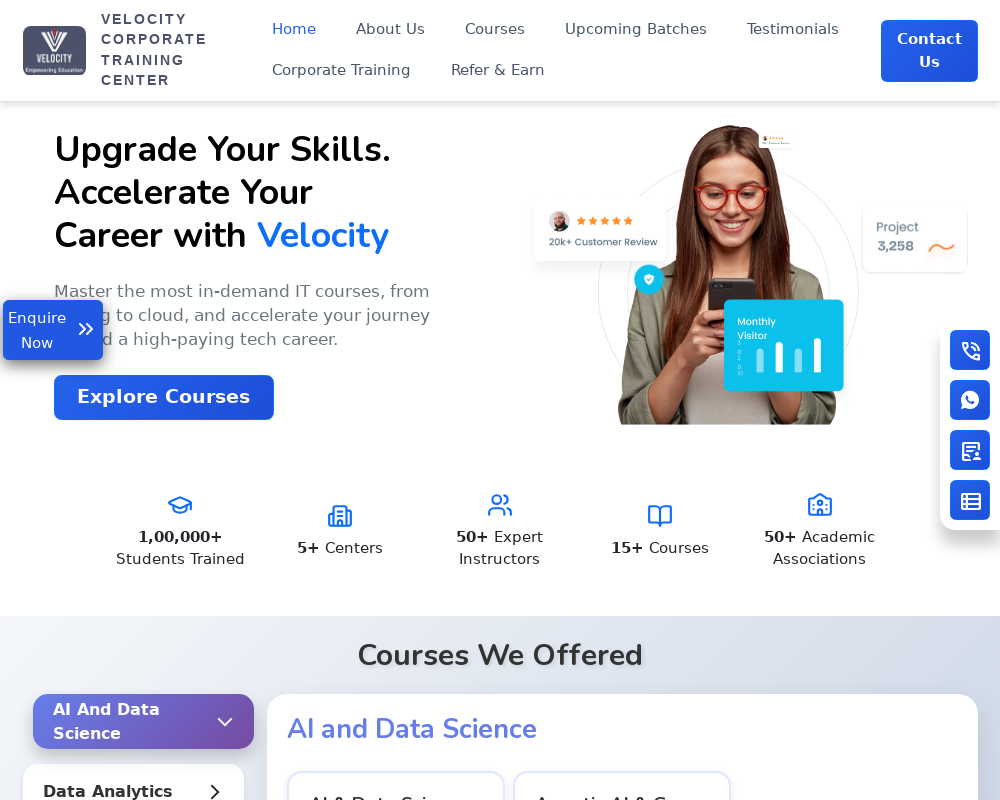

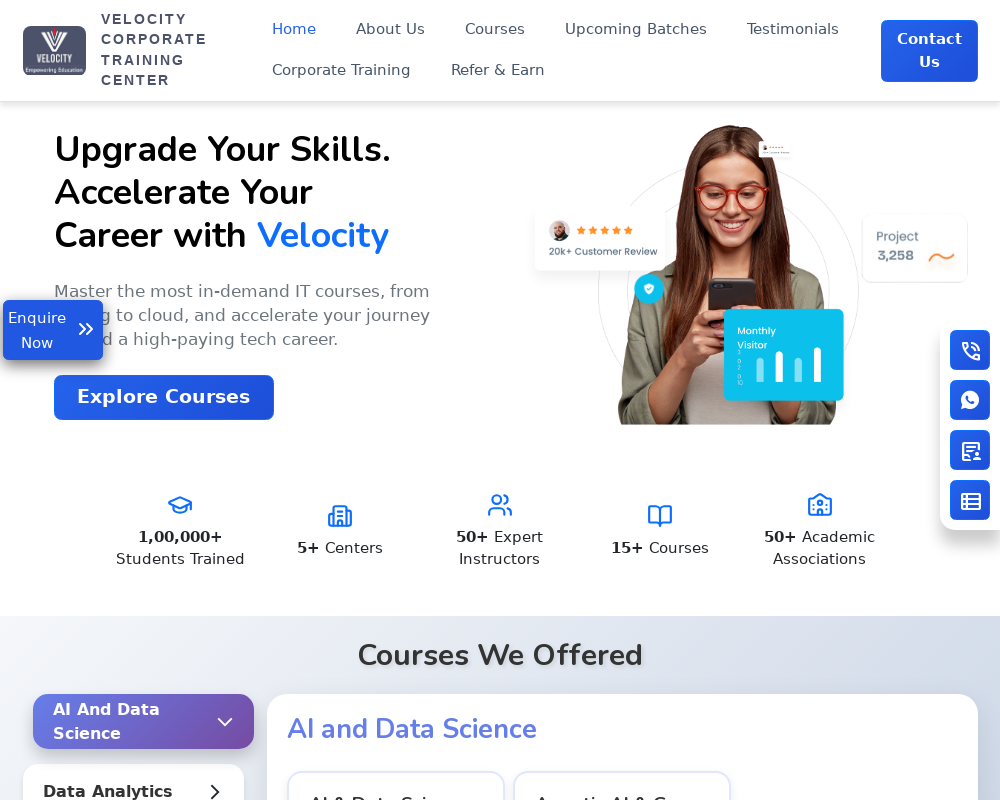